Tests handling of JavaScript prompt dialogs by clicking a prompt button, entering text in the prompt, and verifying the entered text appears on the page.

Starting URL: https://demoqa.com/alerts

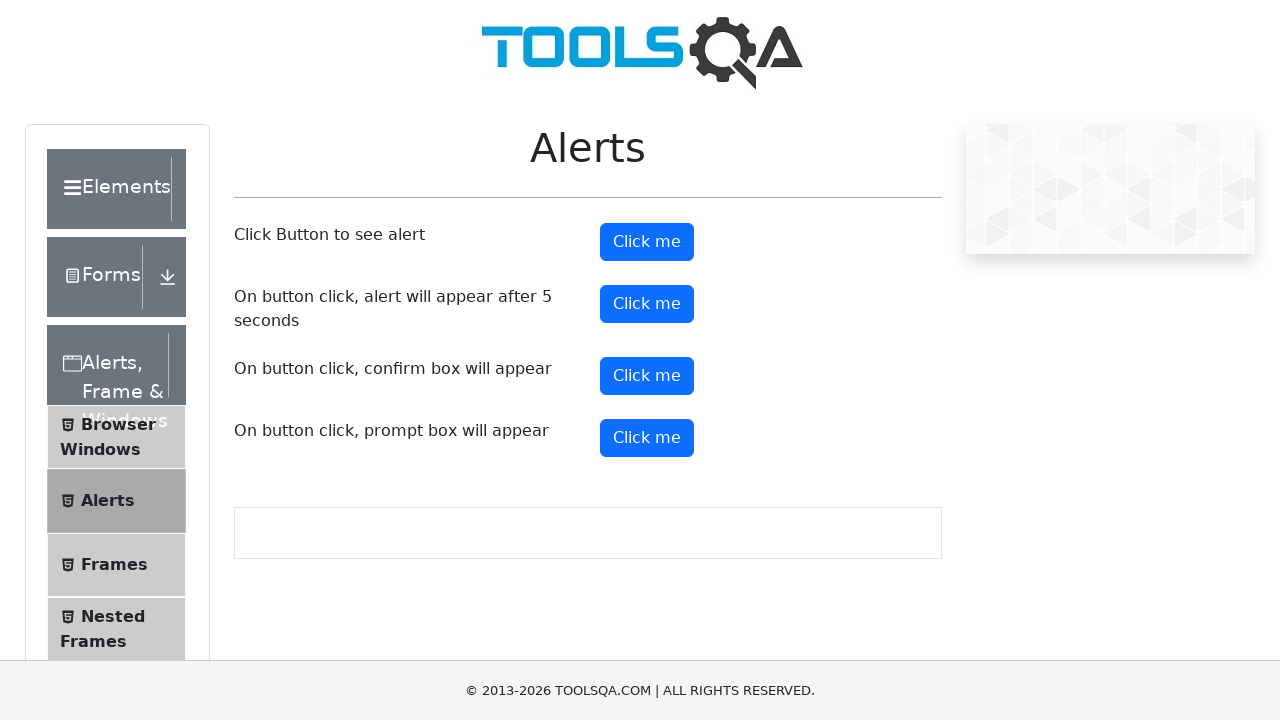

Set up dialog handler to accept prompts with 'hello' text
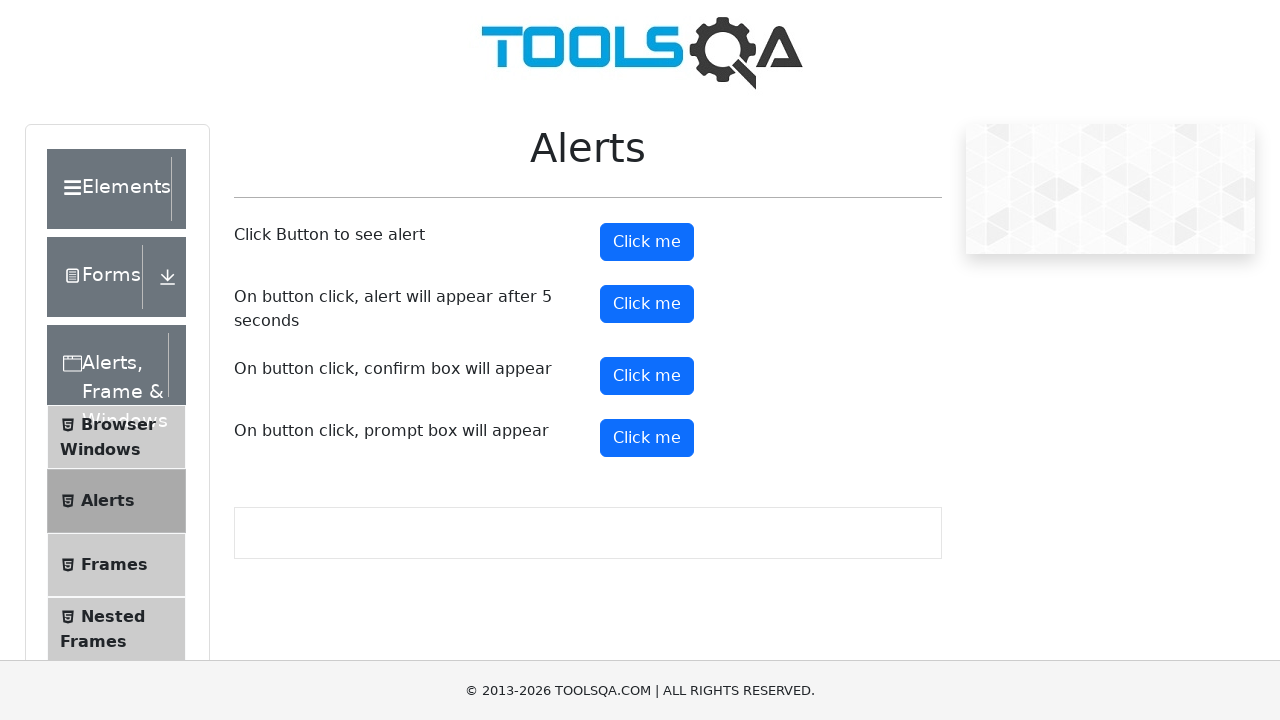

Clicked the prompt button to trigger JavaScript prompt dialog at (647, 438) on button#promtButton
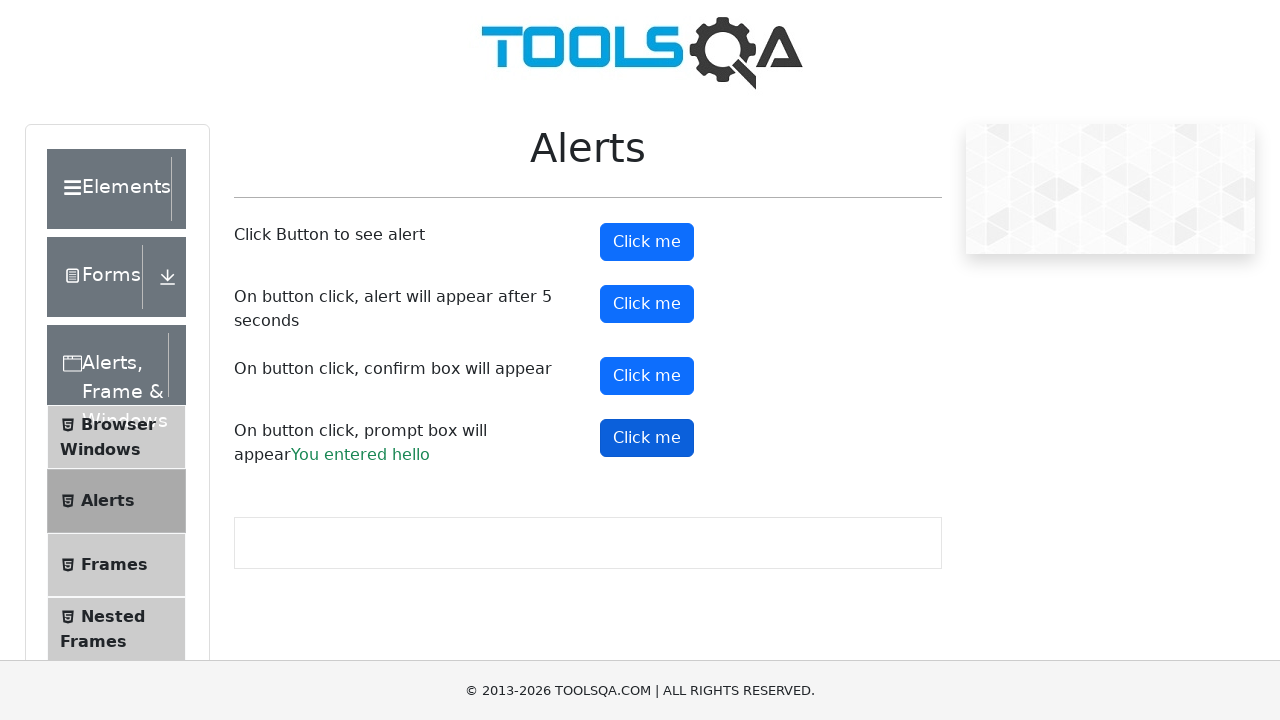

Verified that entered text 'hello' appears on the page
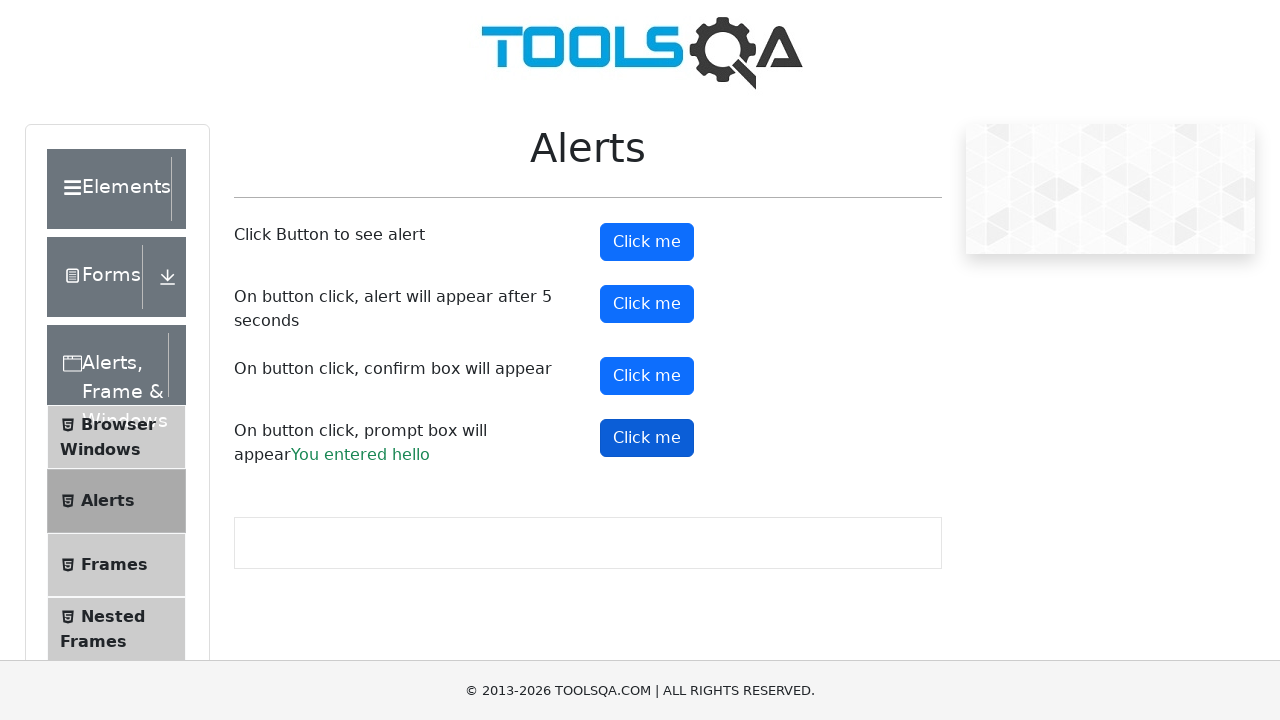

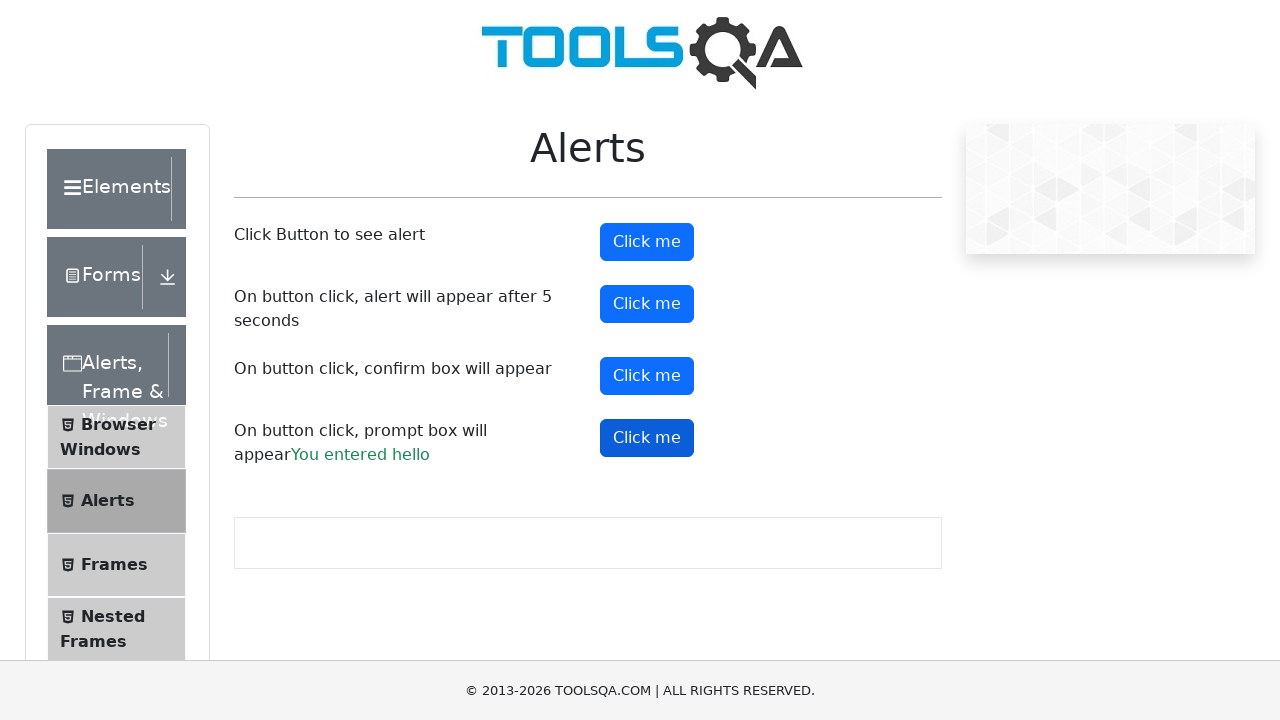